Tests browser window position manipulation by getting the current position and then setting a new position for the browser window.

Starting URL: https://vctcpune.com/

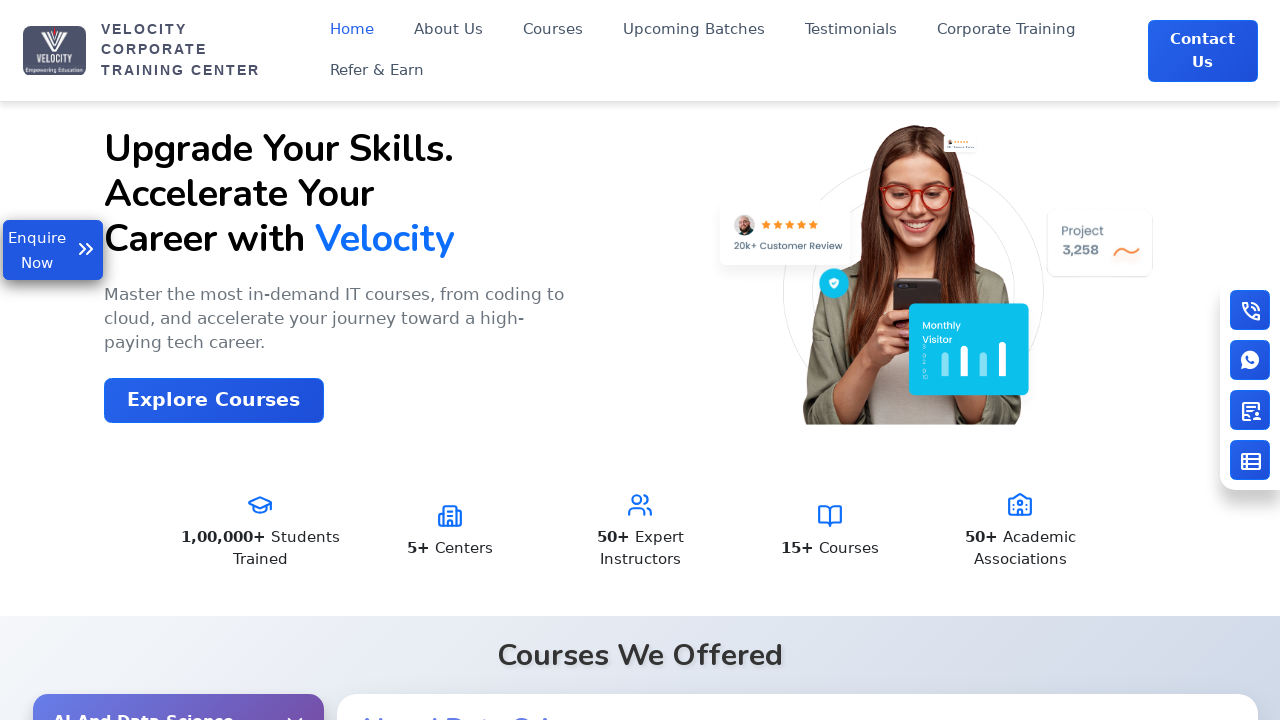

Retrieved current viewport size
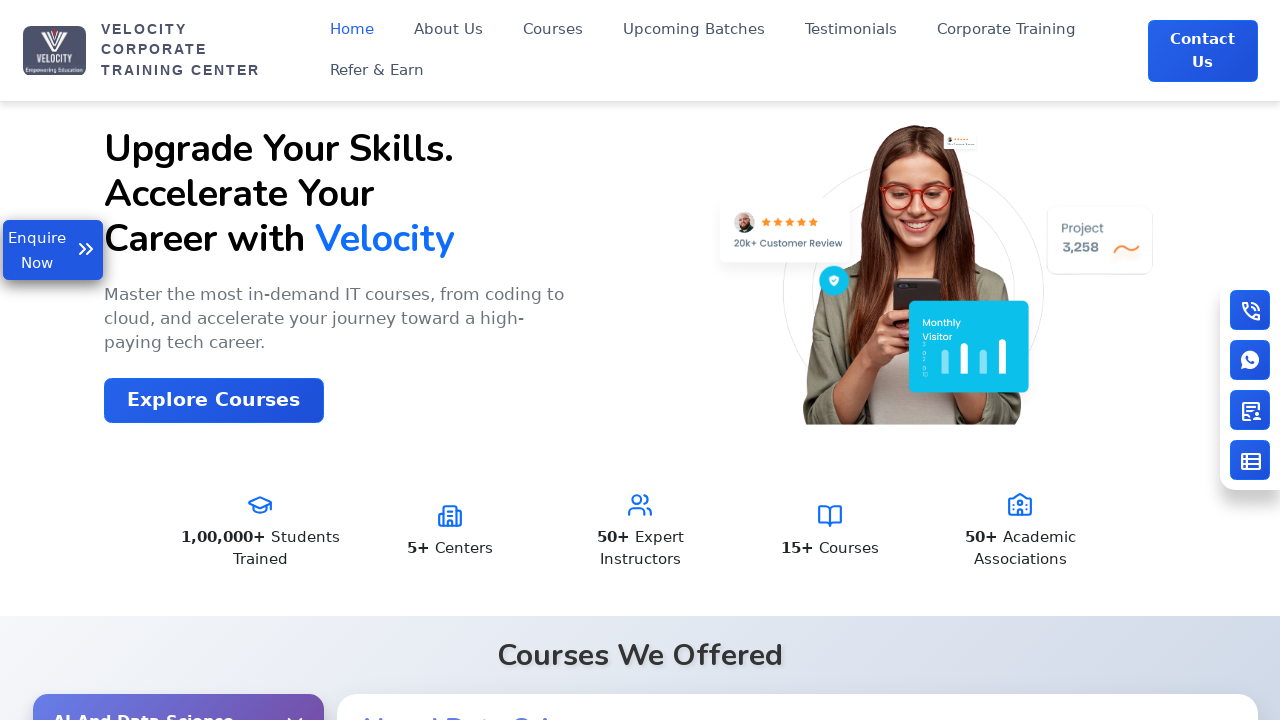

Waited for 3 seconds
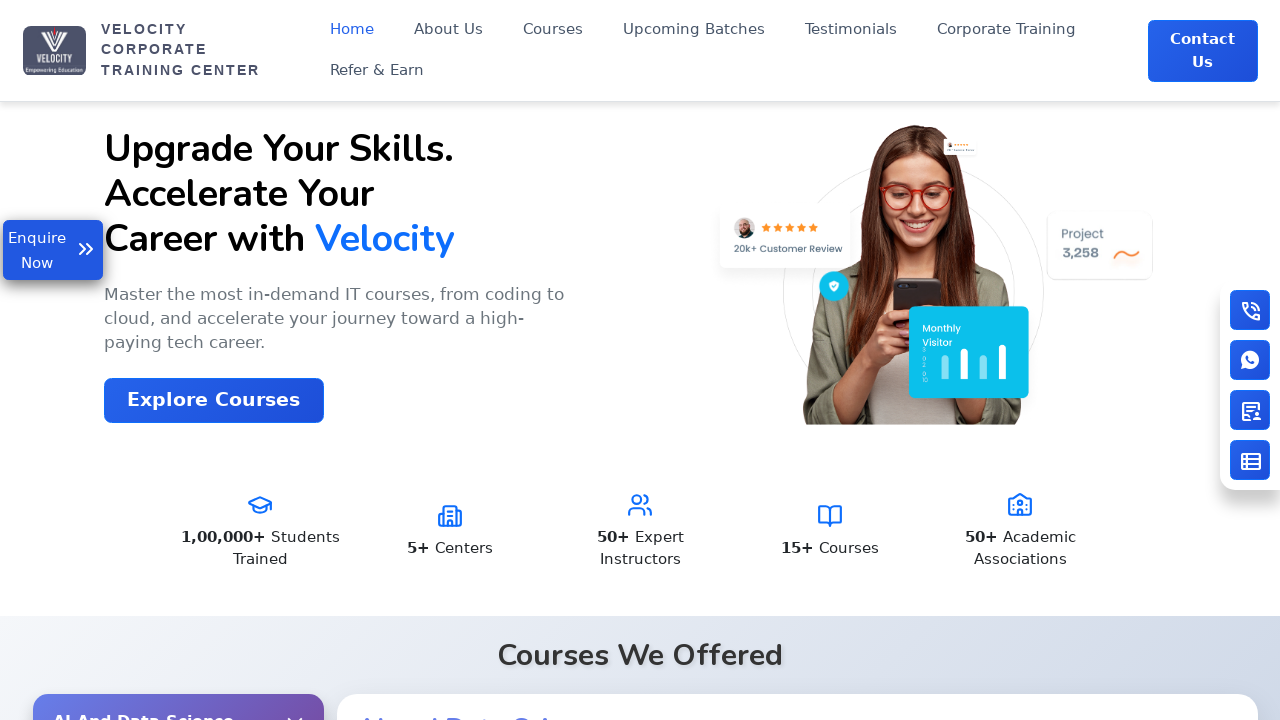

Set new viewport size to 800x500 pixels
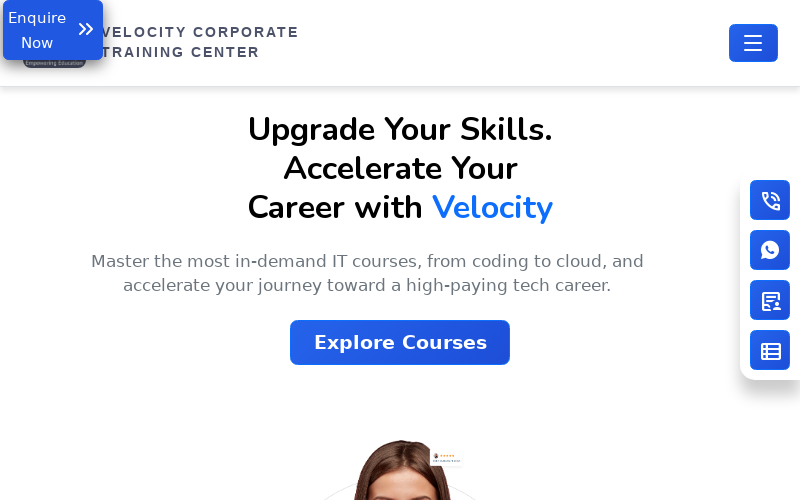

Retrieved new viewport size after position change
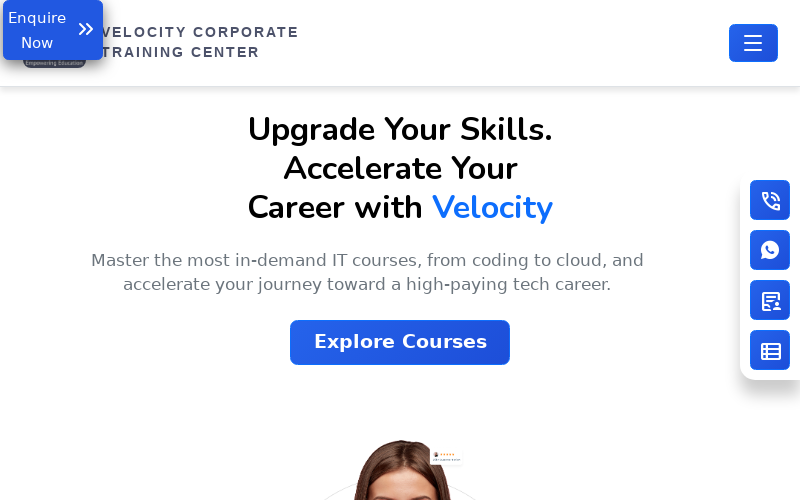

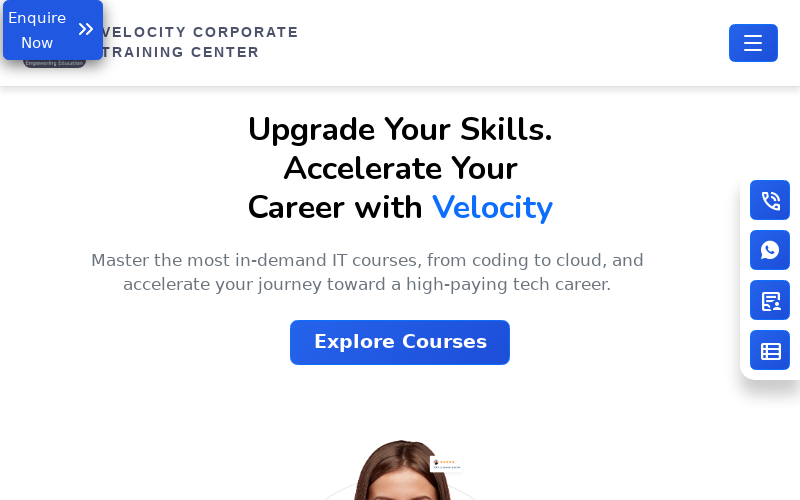